Tests dynamic checkbox control functionality by clicking a toggle button and verifying the checkbox becomes invisible

Starting URL: https://v1.training-support.net/selenium/dynamic-controls

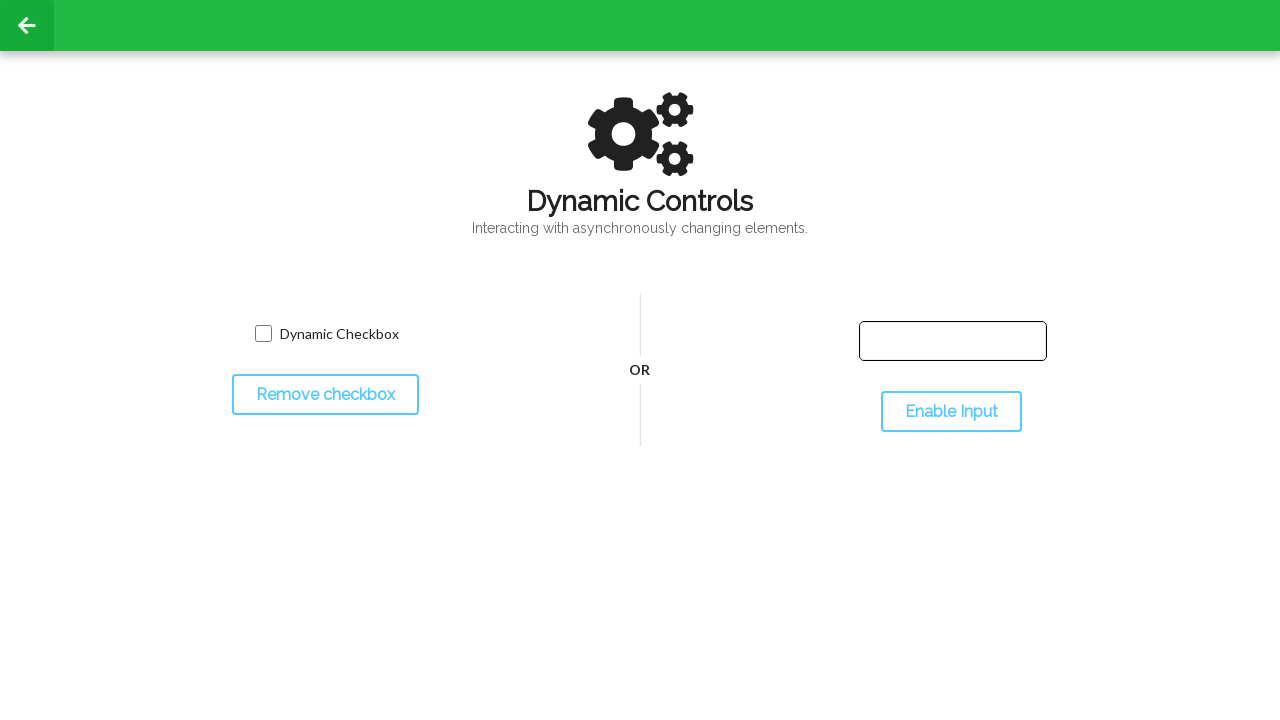

Located the dynamic checkbox element
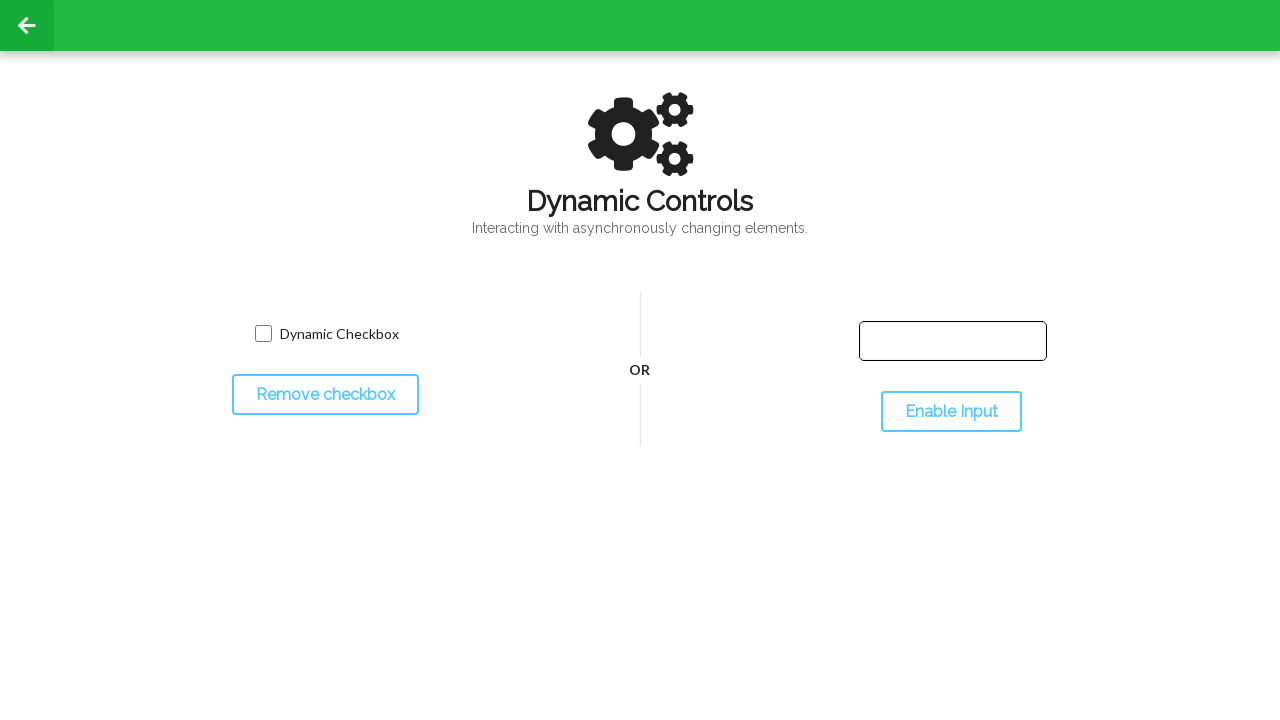

Verified checkbox is initially visible
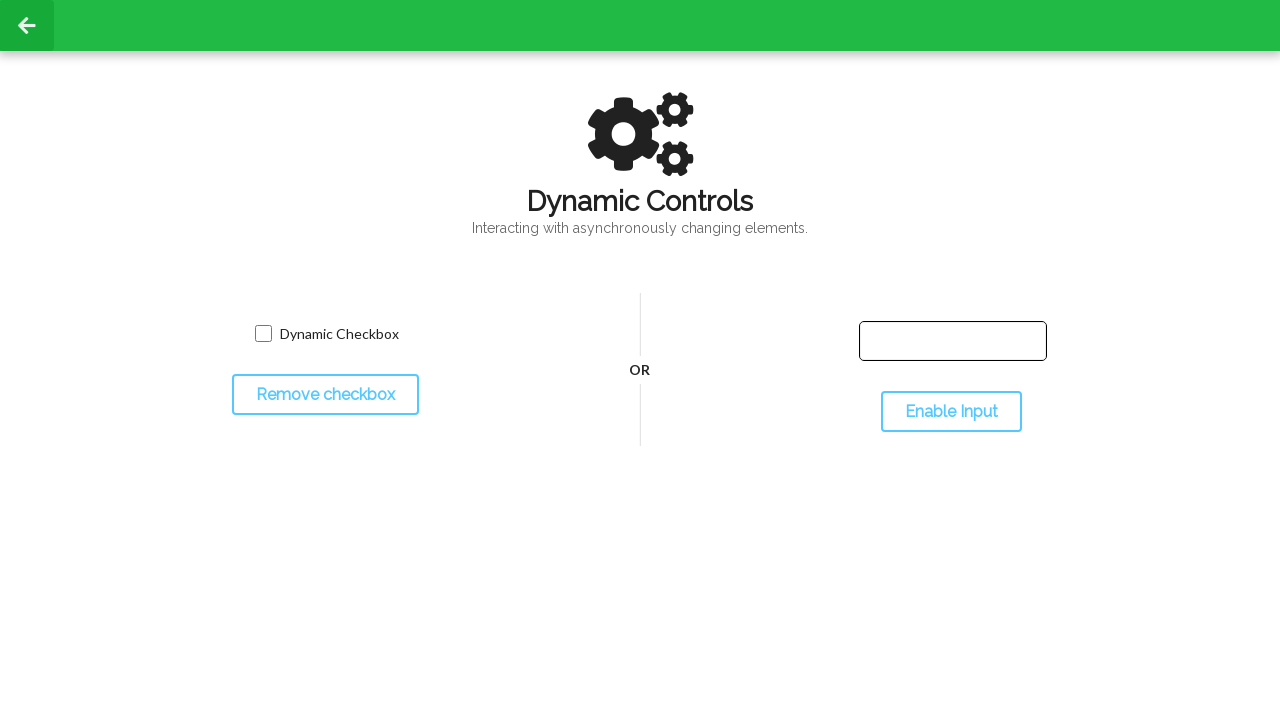

Clicked toggle button to hide the checkbox at (325, 395) on #toggleCheckbox
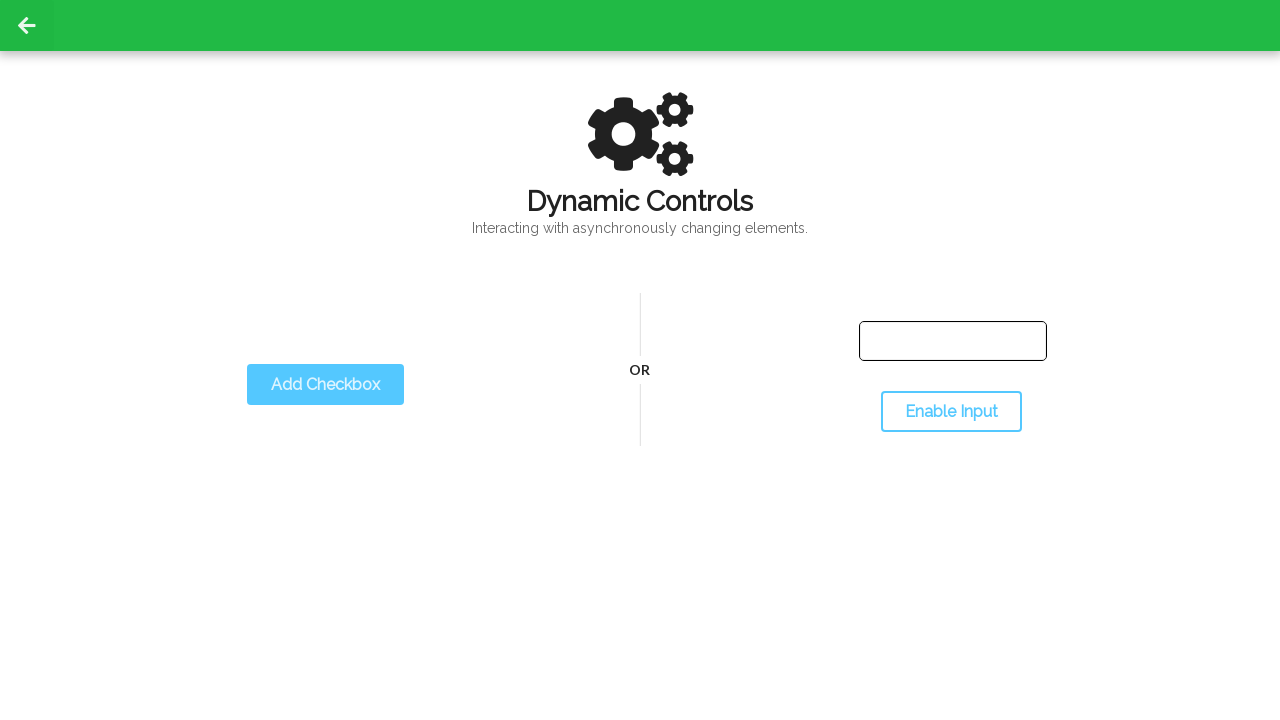

Verified checkbox became invisible after toggle
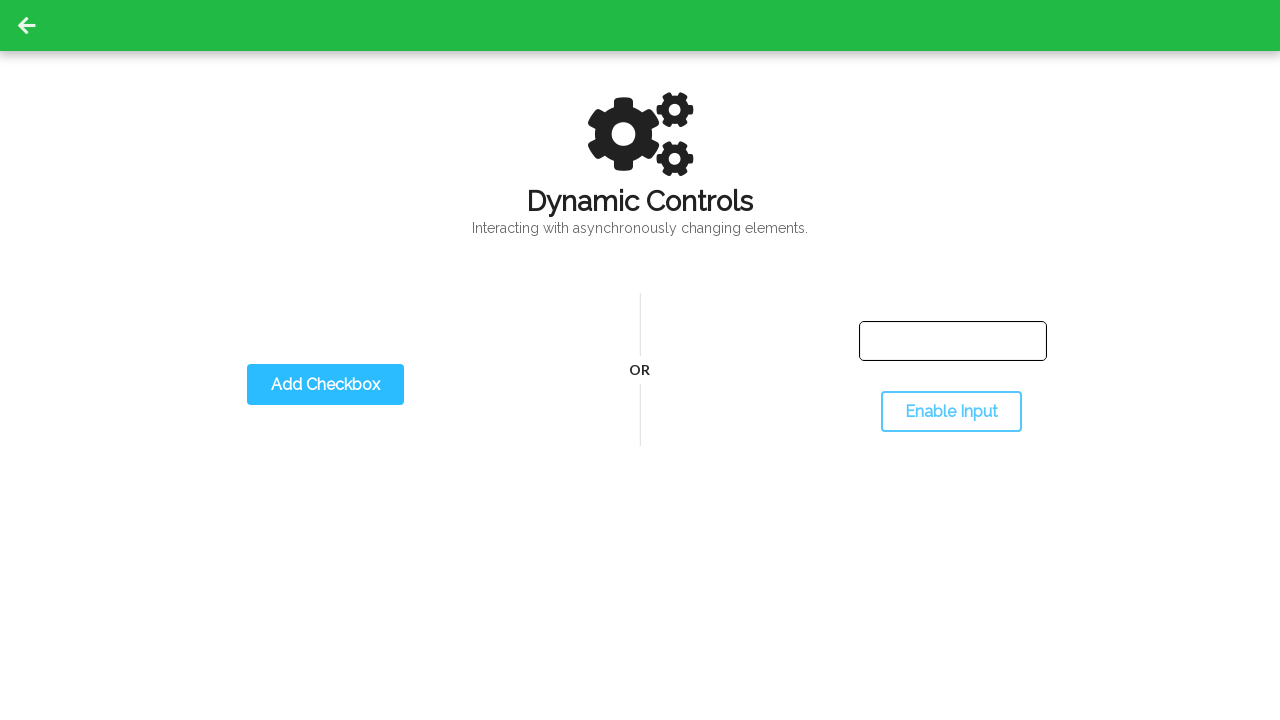

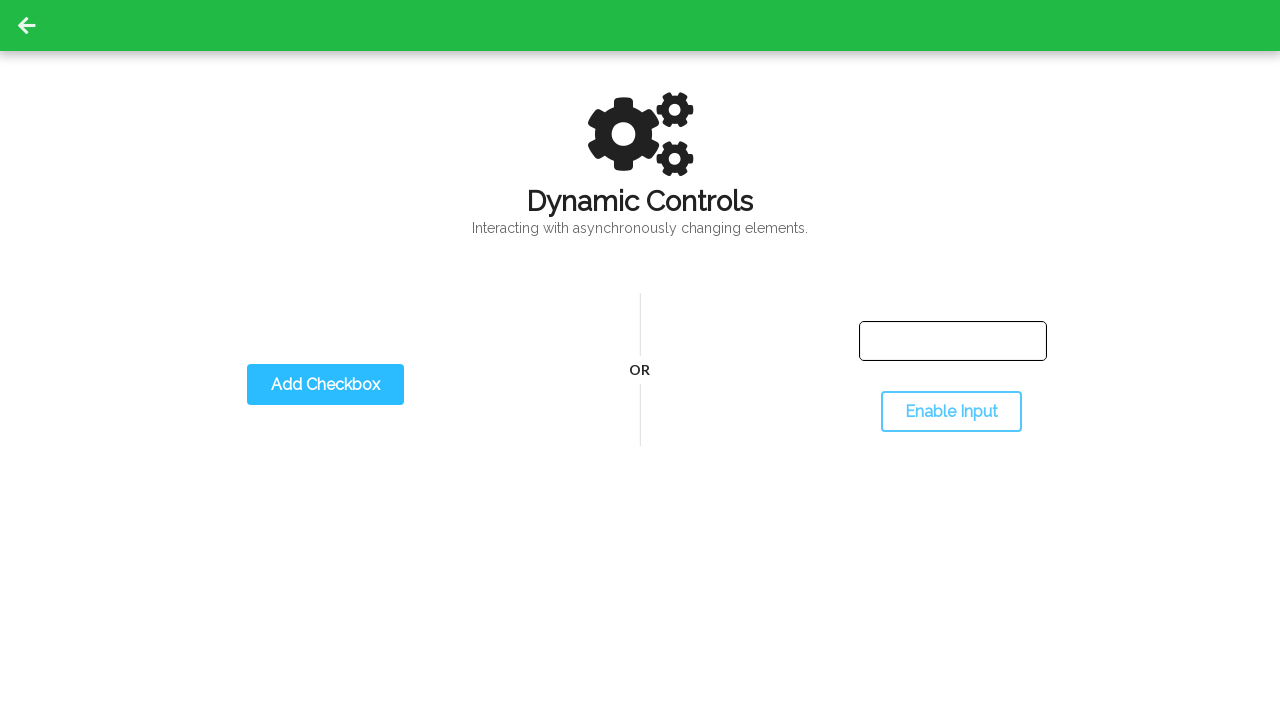